Tests various mouse click interactions including single click, right click, and double click on different buttons

Starting URL: https://demoqa.com/buttons

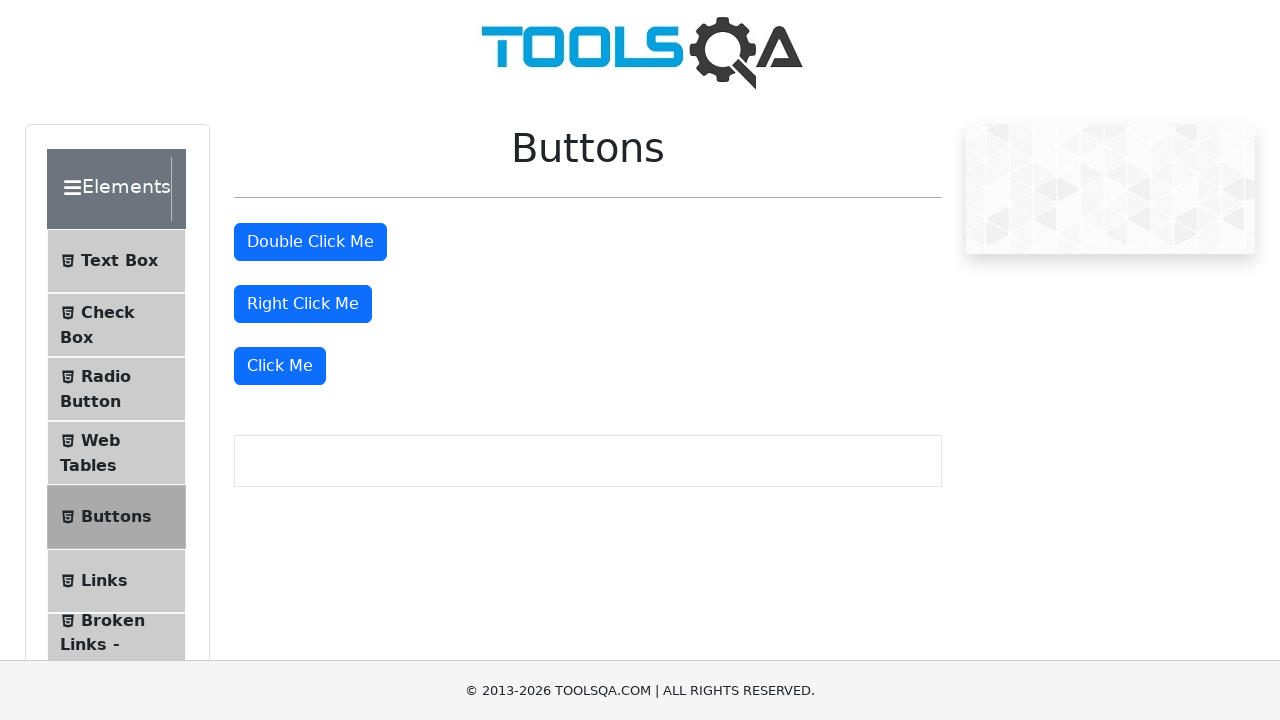

Performed single click on 'Click Me' button at (280, 366) on xpath=//button[text()='Click Me']
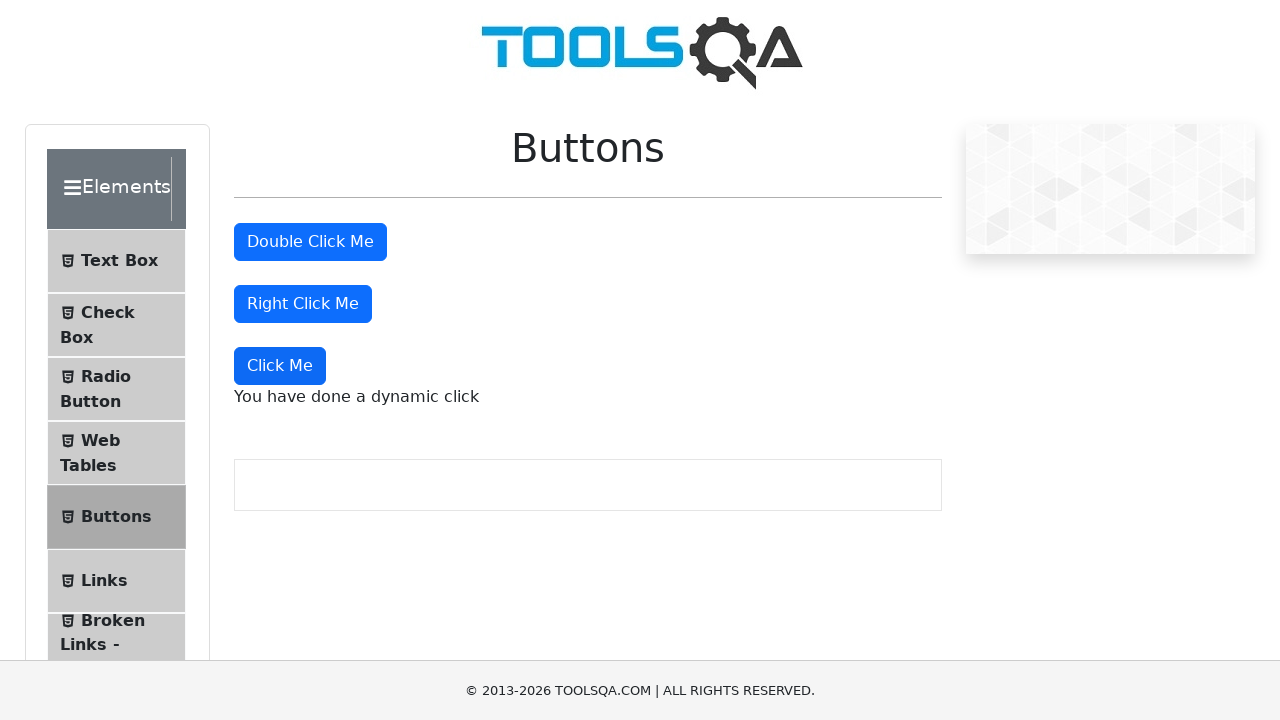

Performed right click on 'Right Click Me' button at (303, 304) on //button[text()='Right Click Me']
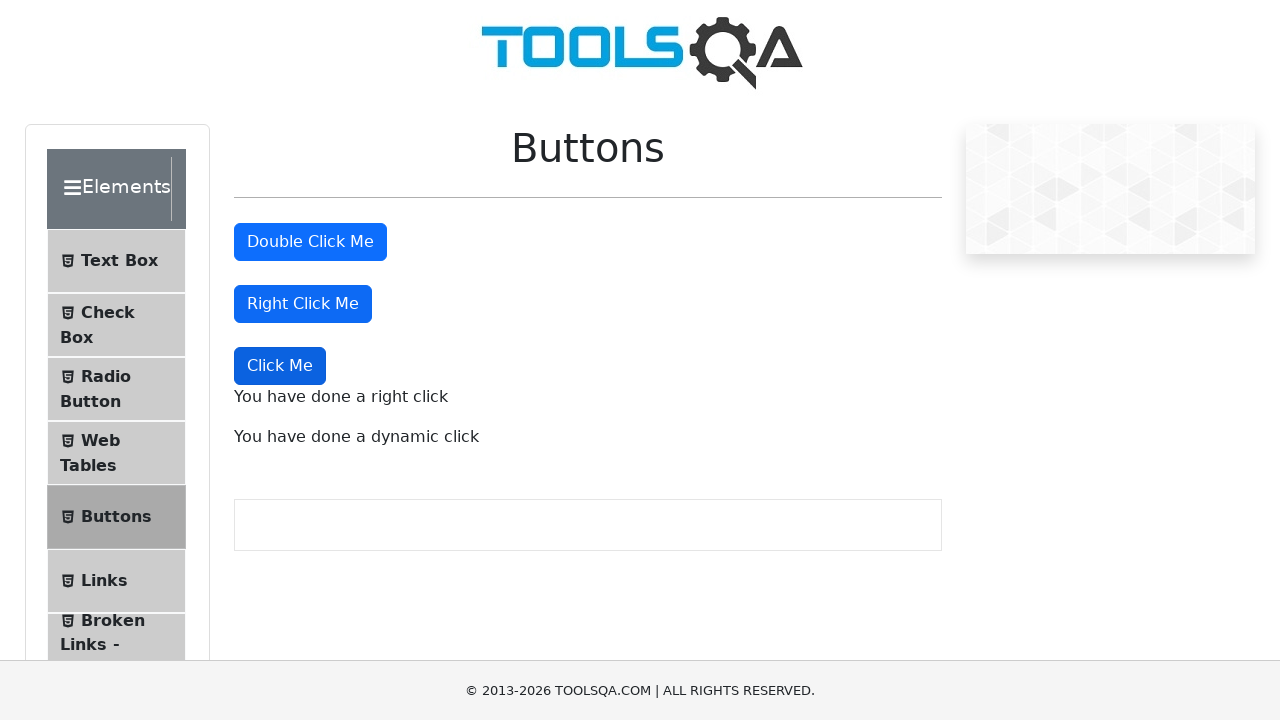

Performed double click on 'Double Click Me' button at (310, 242) on xpath=//button[text()='Double Click Me']
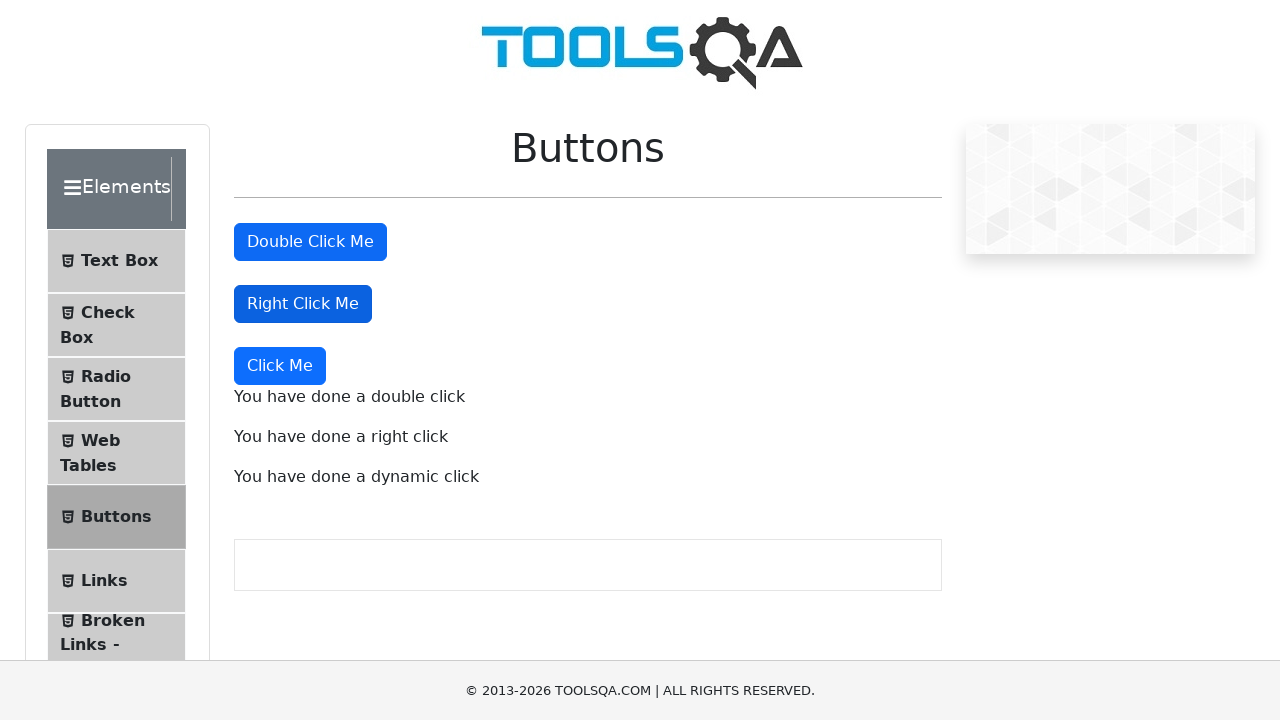

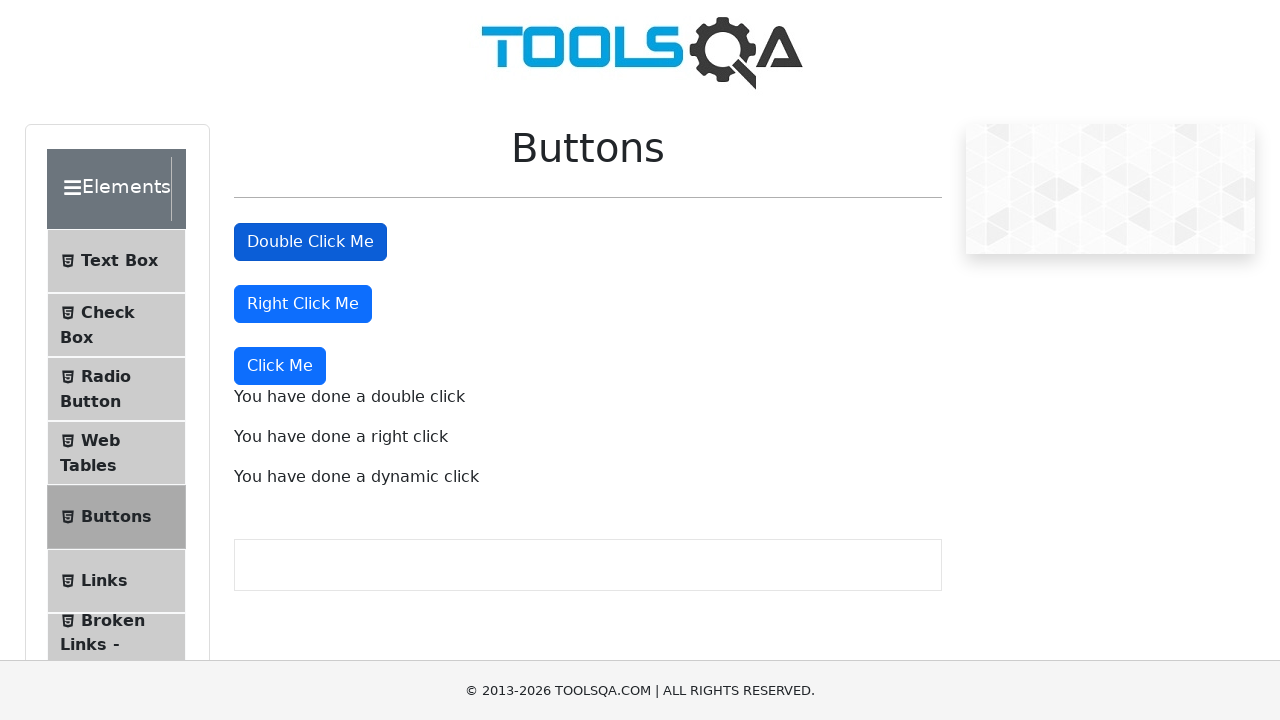